Tests Cross-Site Scripting (XSS) vulnerability by attempting to inject malicious scripts into the username field and verifying the application properly rejects them with an error message.

Starting URL: https://www.saucedemo.com/

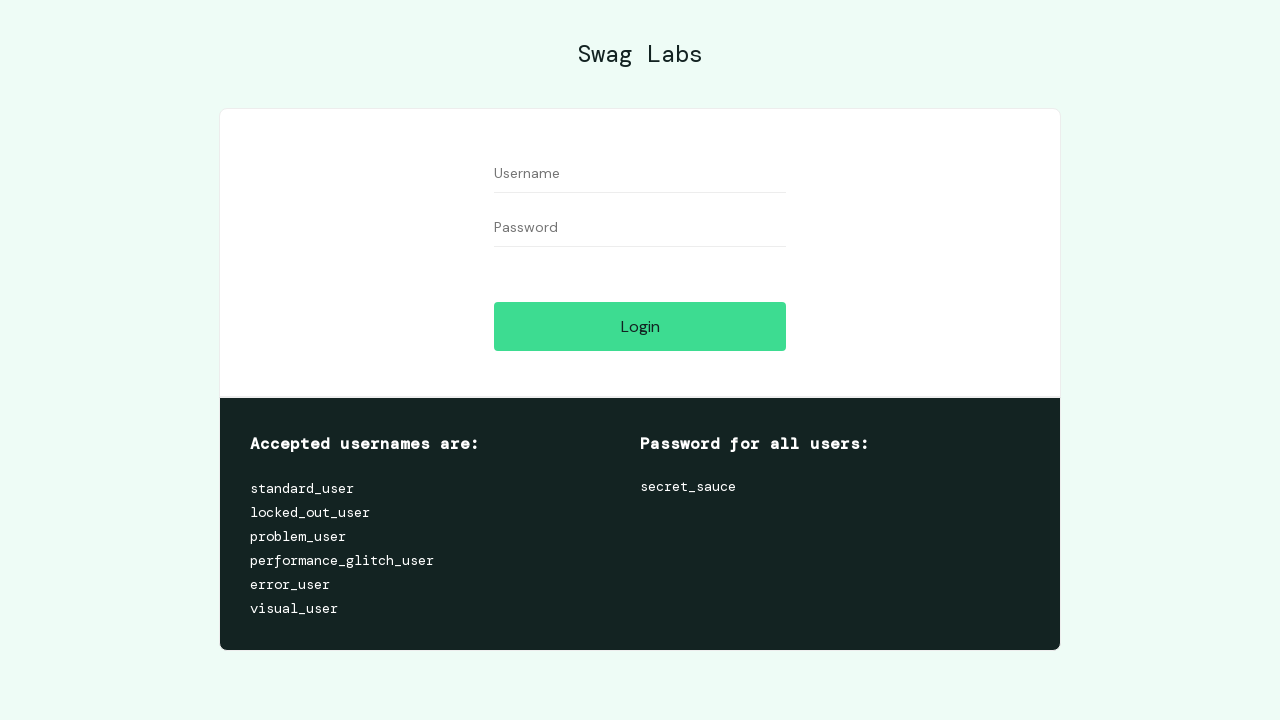

Filled username field with XSS payload: <script>alert('XSS');</script> on #user-name
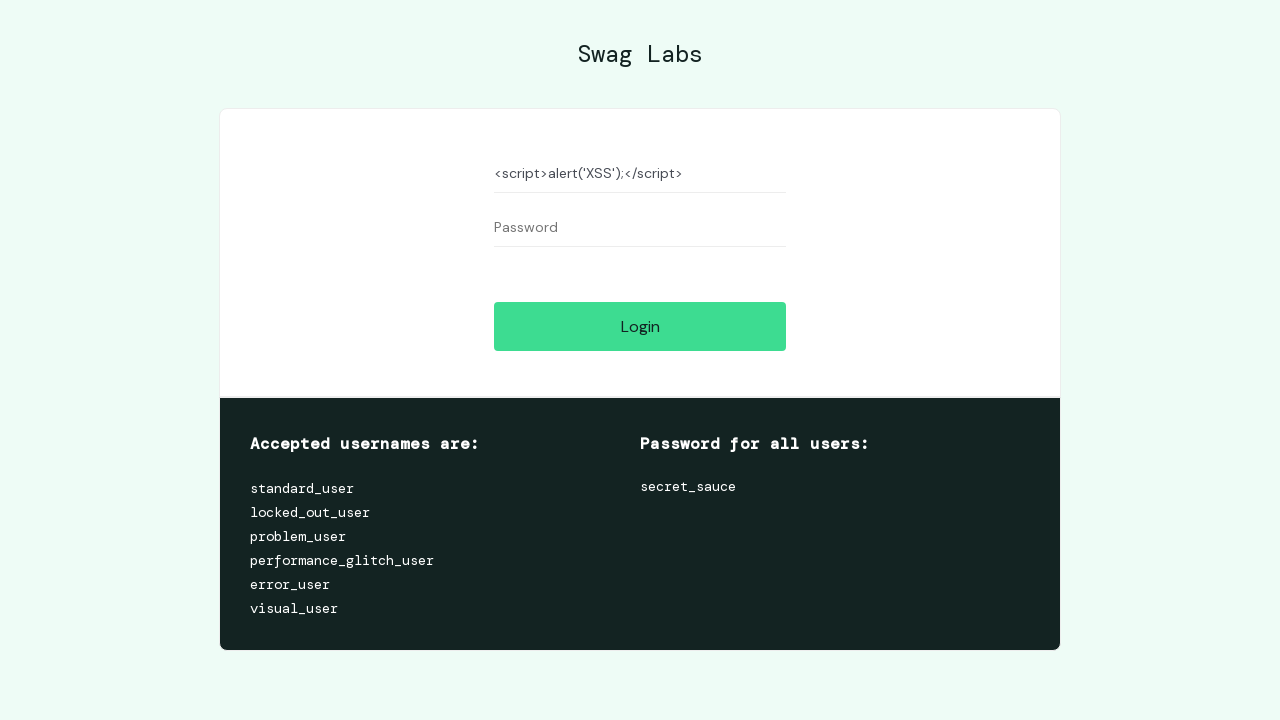

Filled password field with 'secret_sauce' on #password
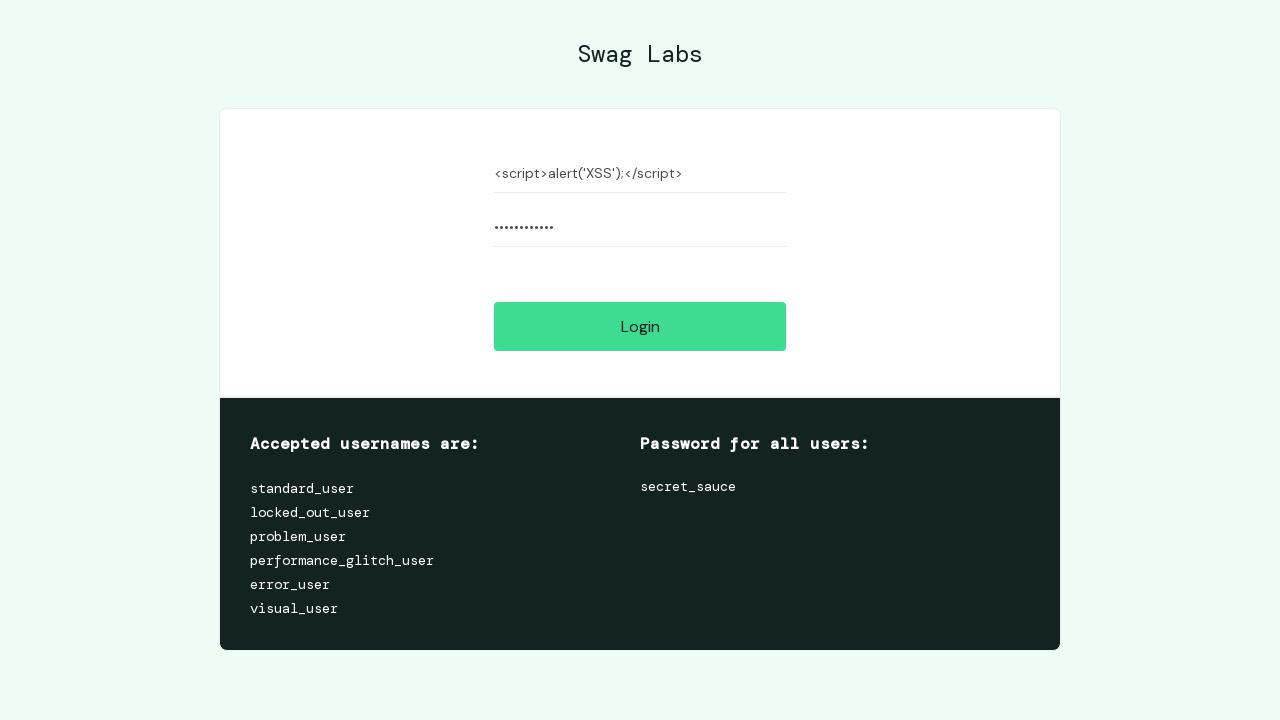

Clicked login button to attempt authentication with XSS payload at (640, 326) on #login-button
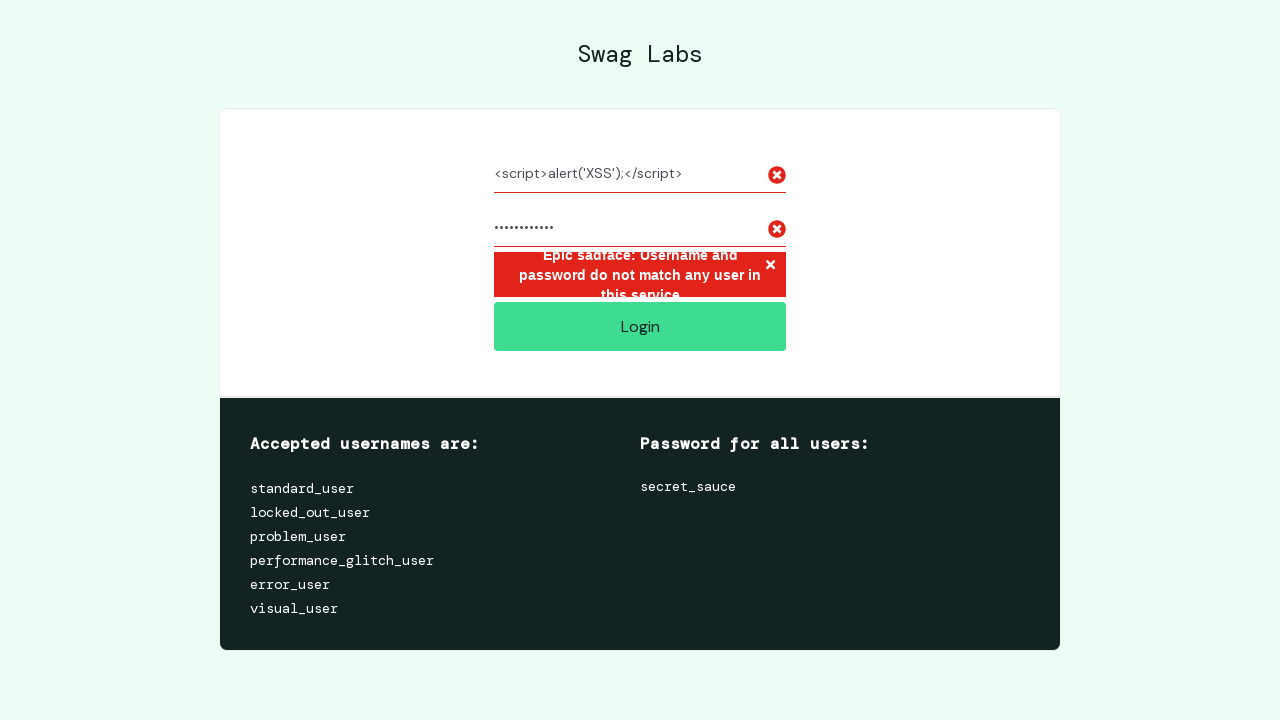

Error message container appeared, confirming XSS payload was rejected
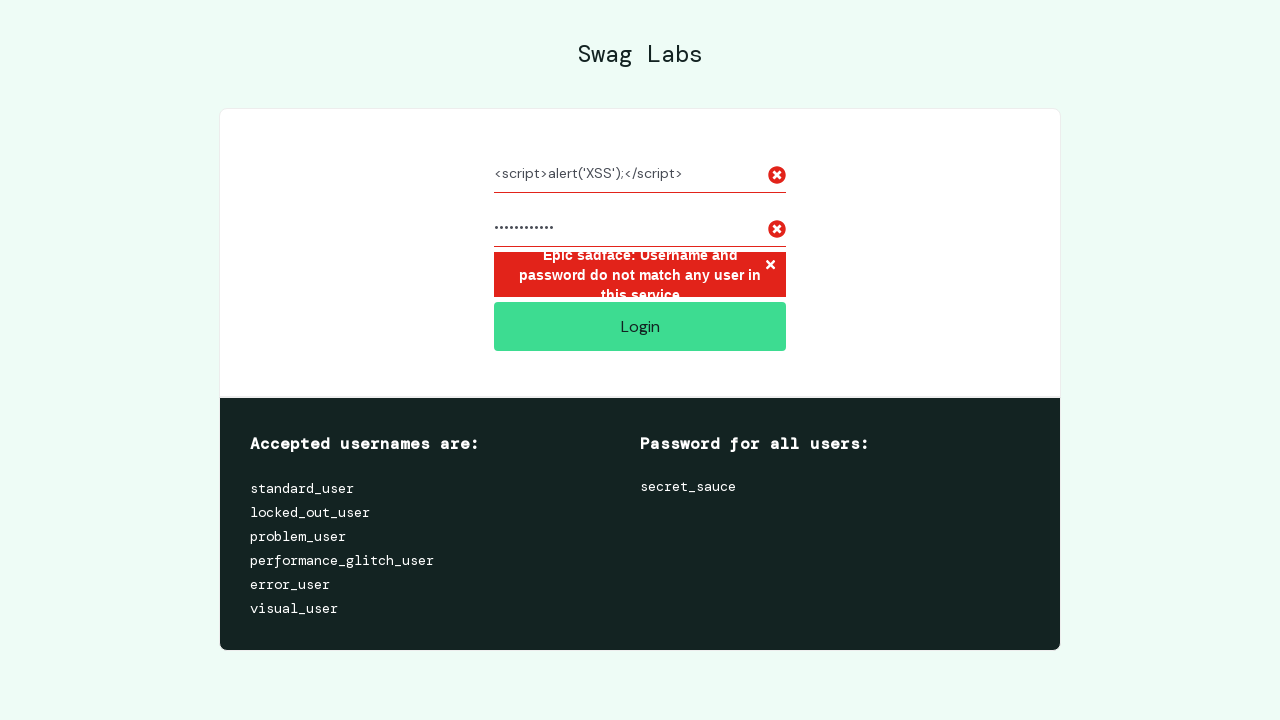

Clicked error button to dismiss error message at (770, 266) on .error-button
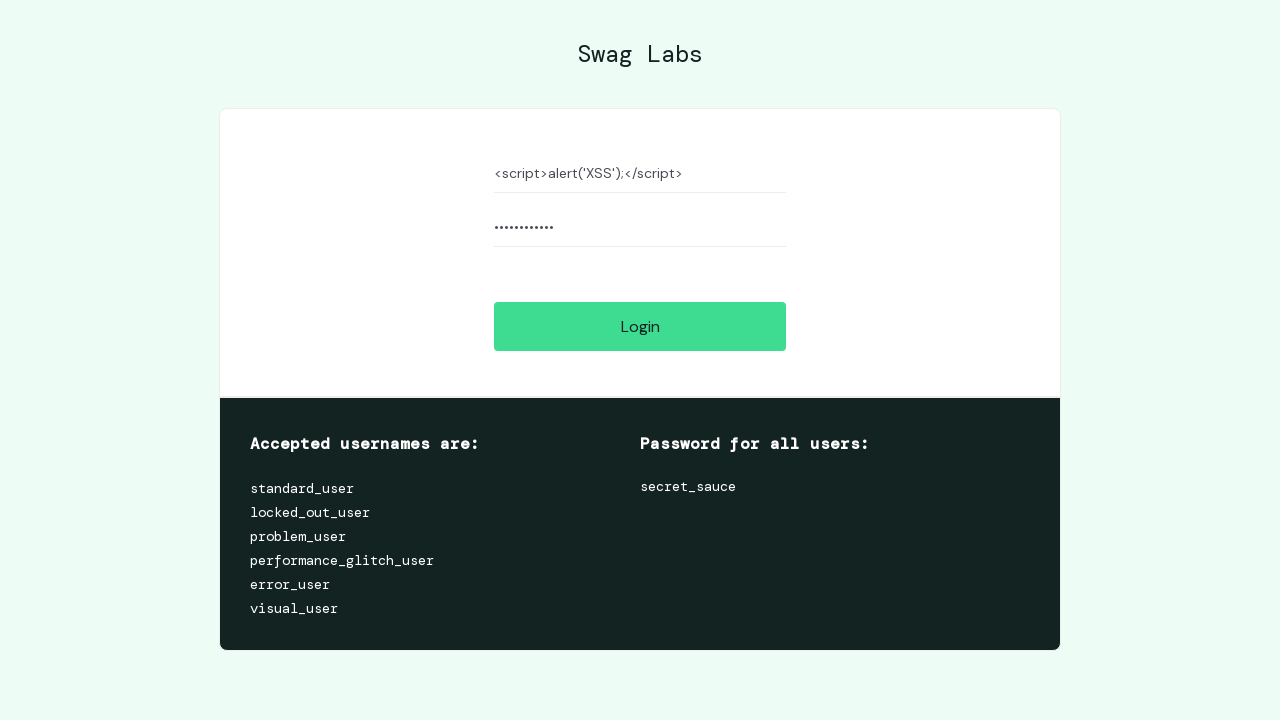

Filled username field with XSS payload: <IFRAME SRC="javascript:alert("XSS");"></IFRAME> on #user-name
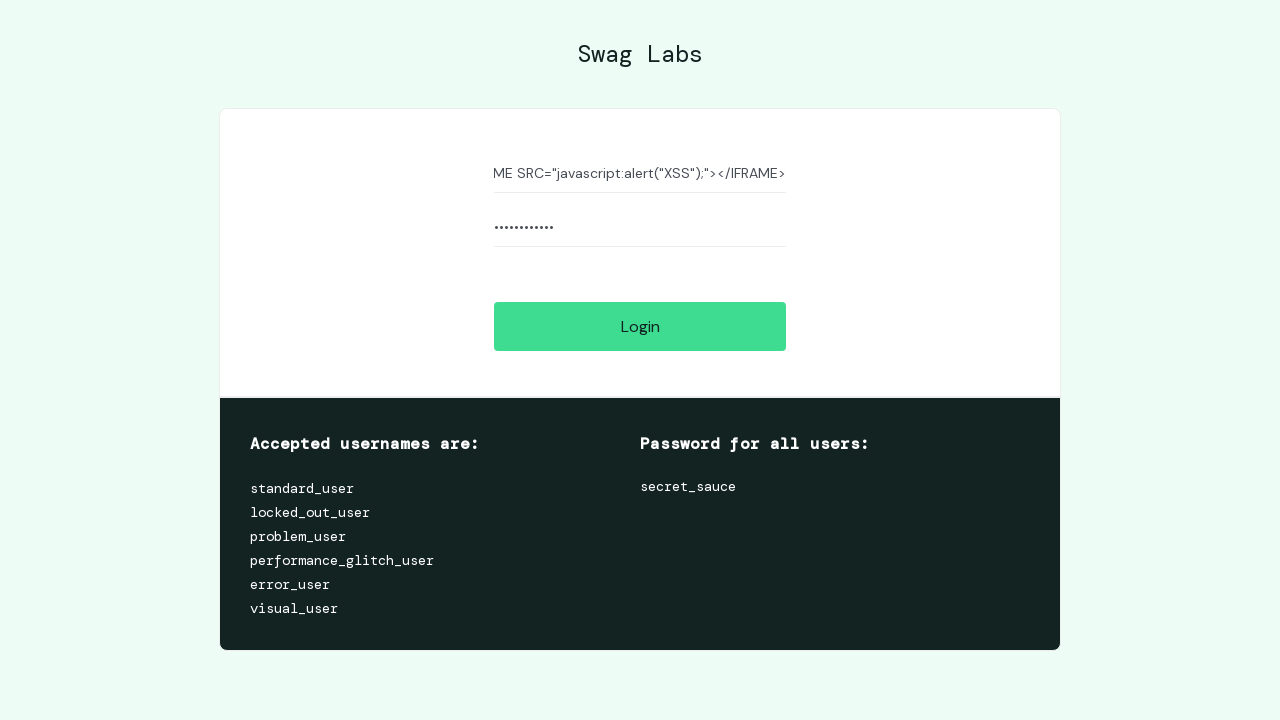

Filled password field with 'secret_sauce' on #password
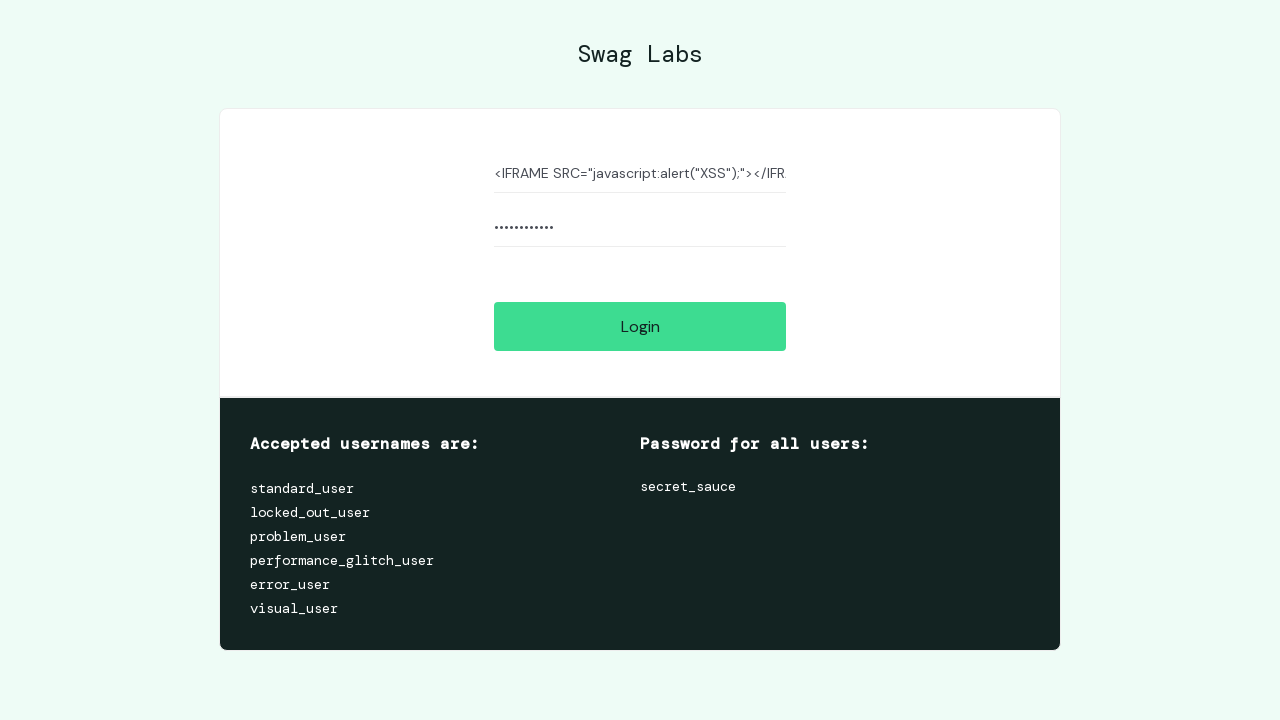

Clicked login button to attempt authentication with XSS payload at (640, 326) on #login-button
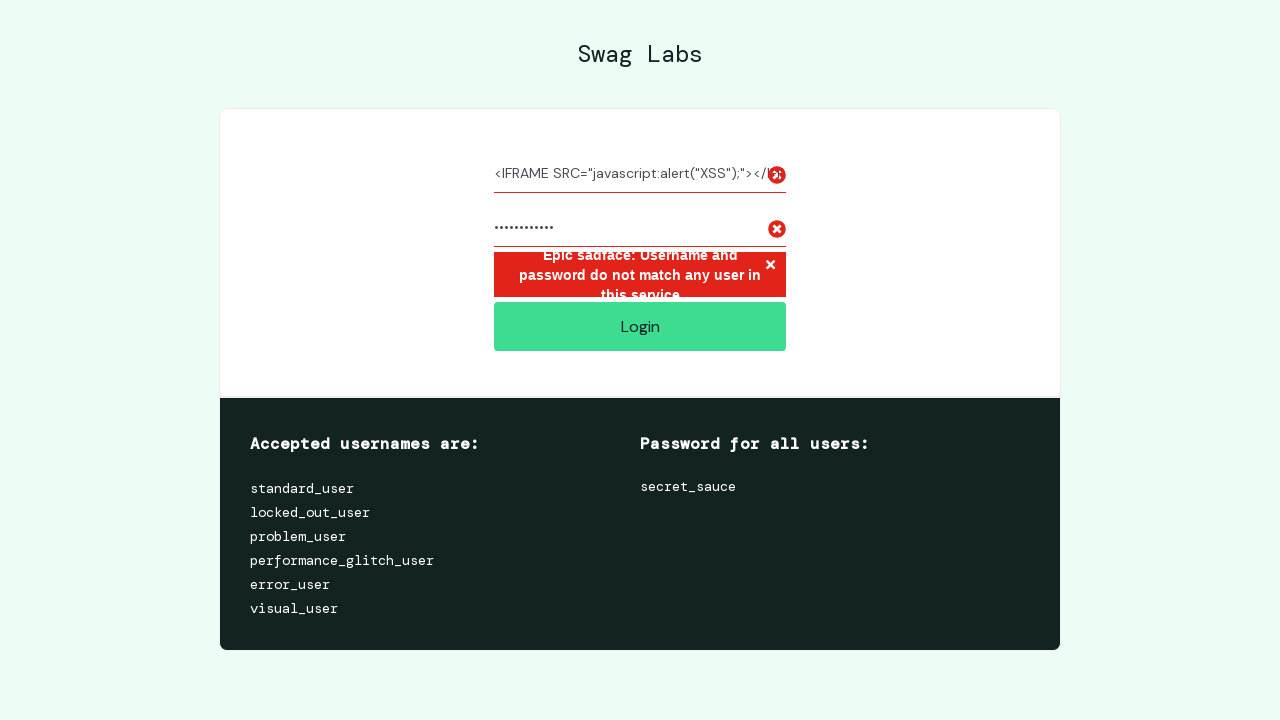

Error message container appeared, confirming XSS payload was rejected
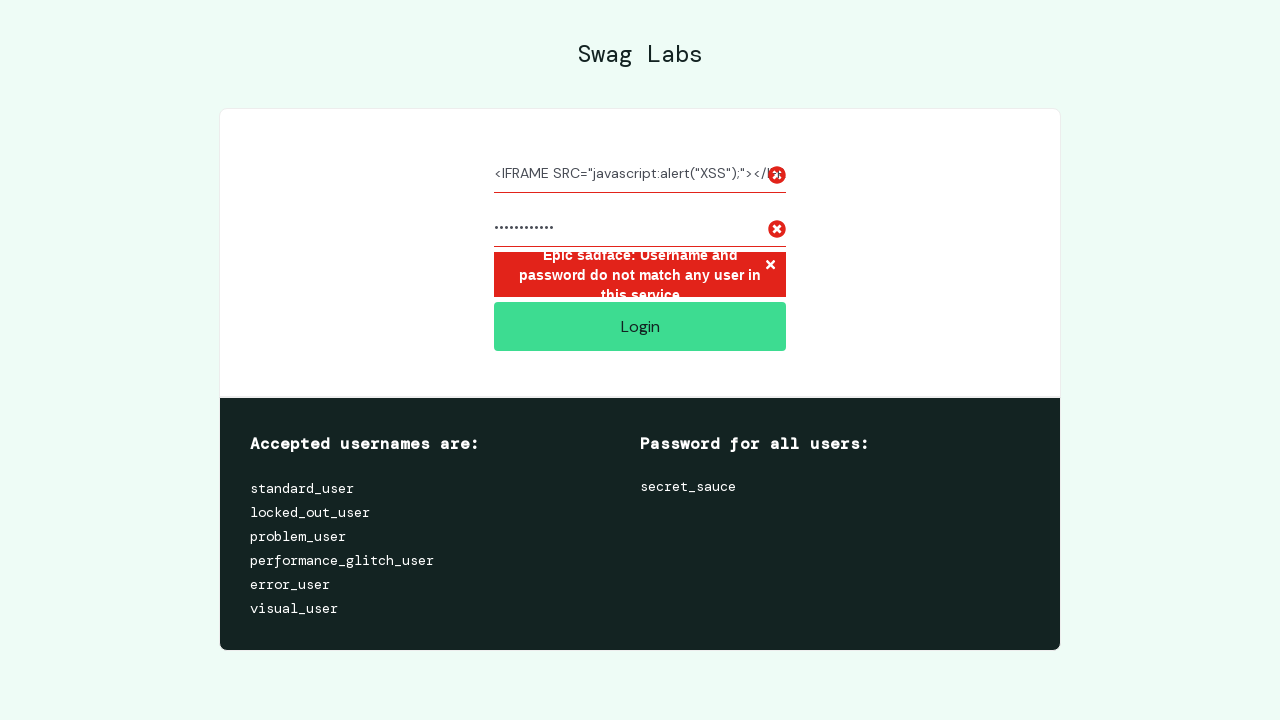

Clicked error button to dismiss error message at (770, 266) on .error-button
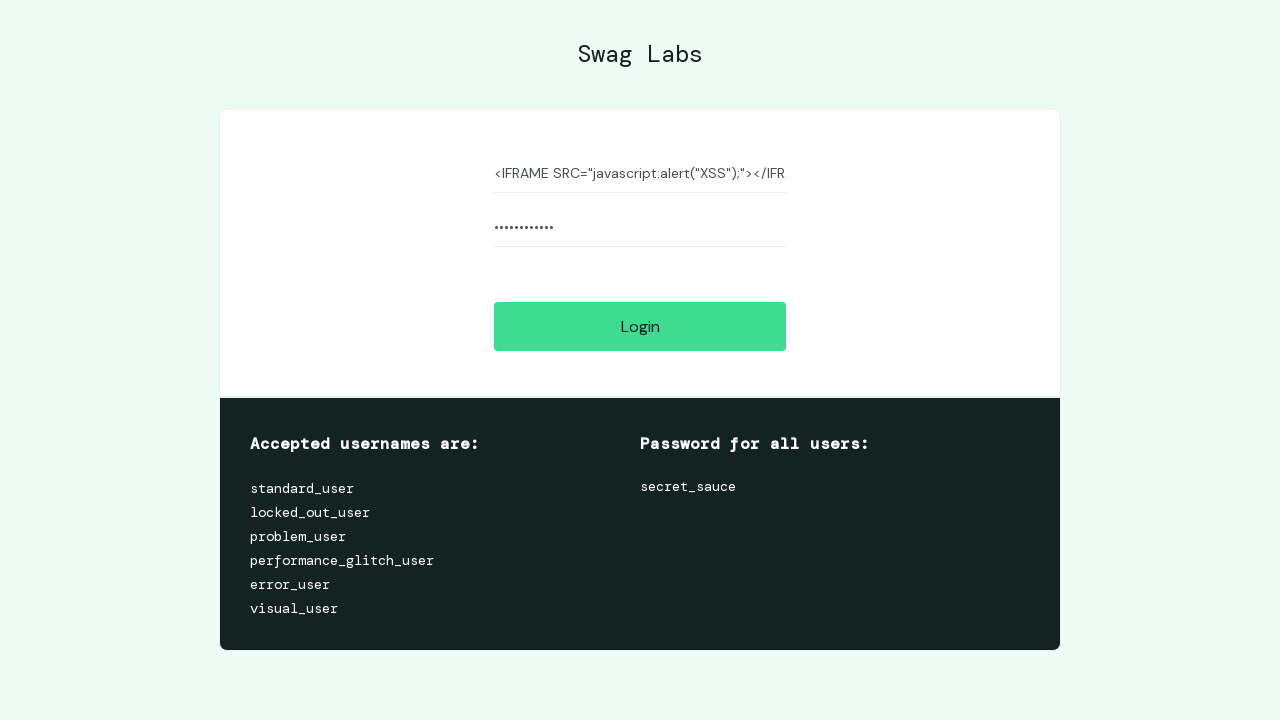

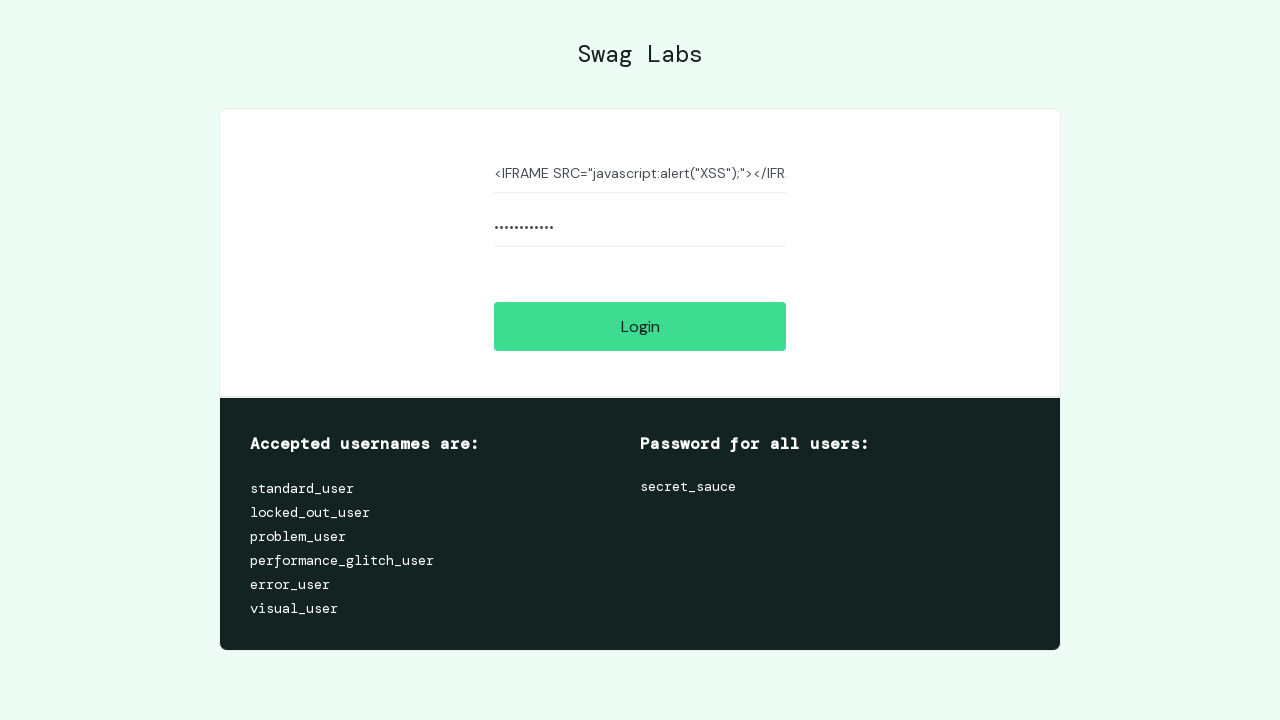